Tests navigation to privacy policy and terms of service pages by clicking footer links and verifying URLs open in new tabs

Starting URL: https://crio-qkart-frontend-qa.vercel.app/

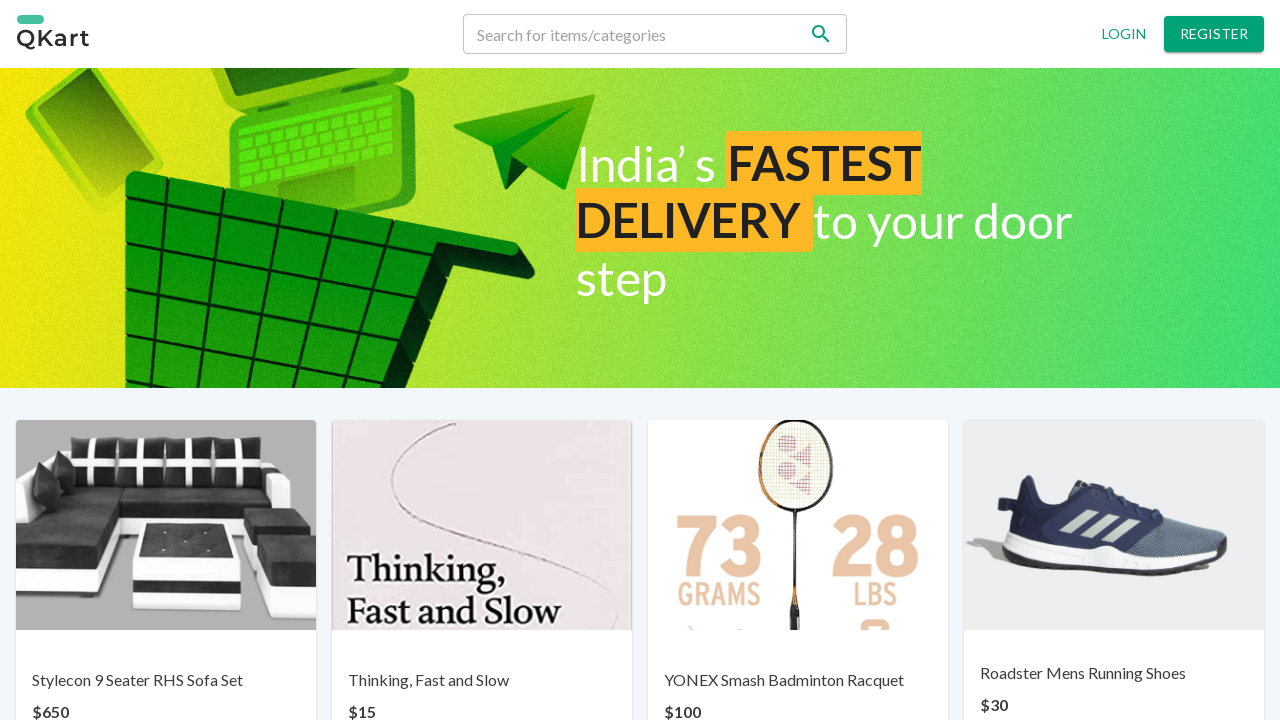

Stored reference to main page
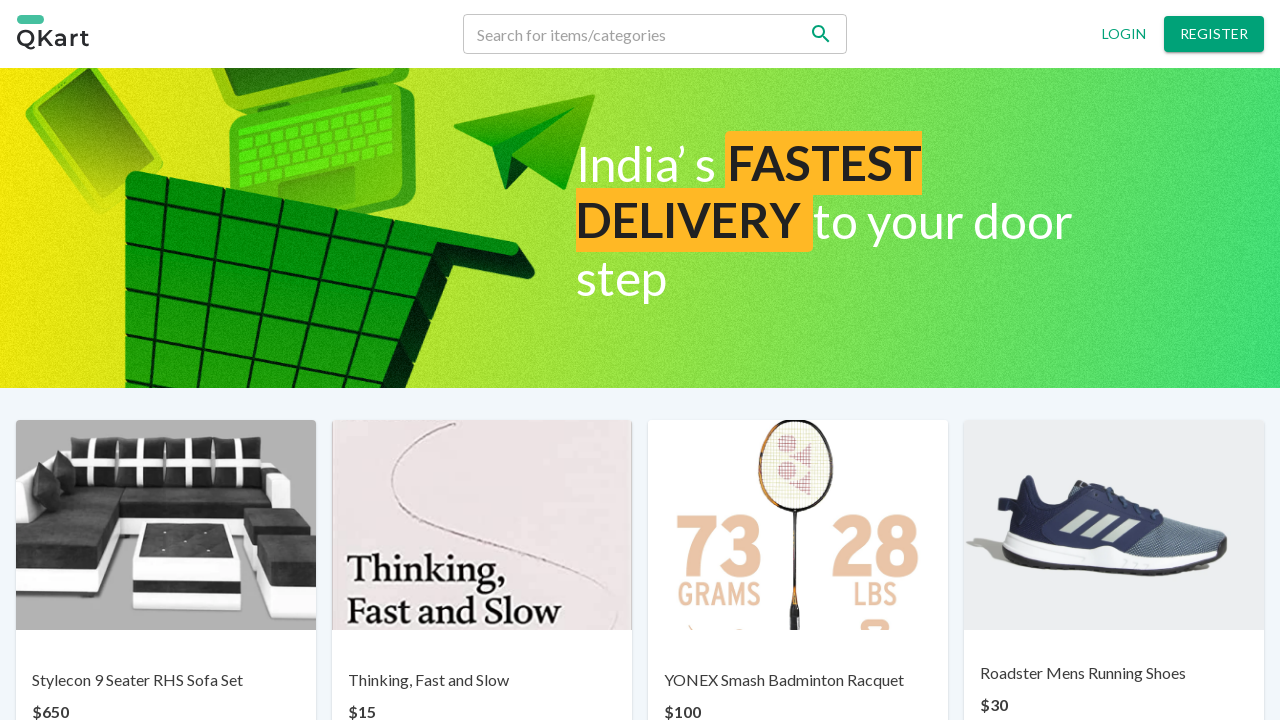

Clicked privacy policy link in footer at (486, 667) on xpath=//*[@id='root']/div/div/div[5]/div[2]/p[1]/a
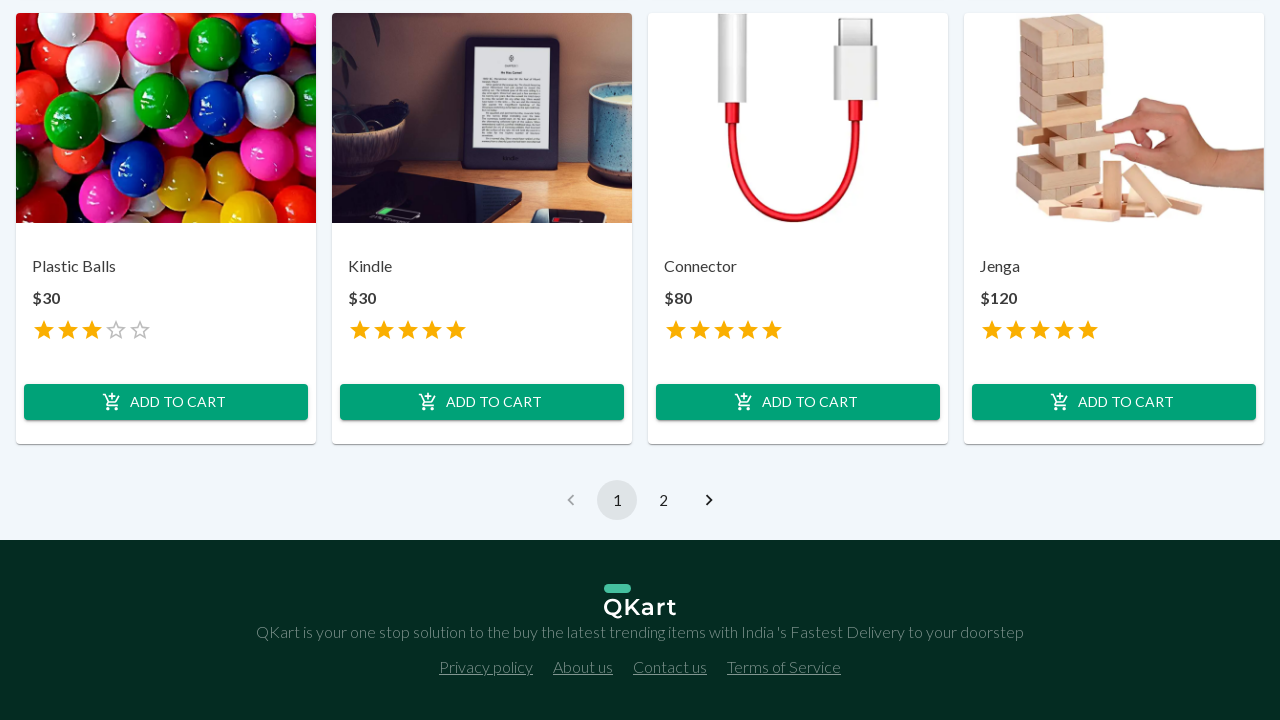

Clicked privacy policy link and new tab opened at (486, 667) on xpath=//*[@id='root']/div/div/div[5]/div[2]/p[1]/a
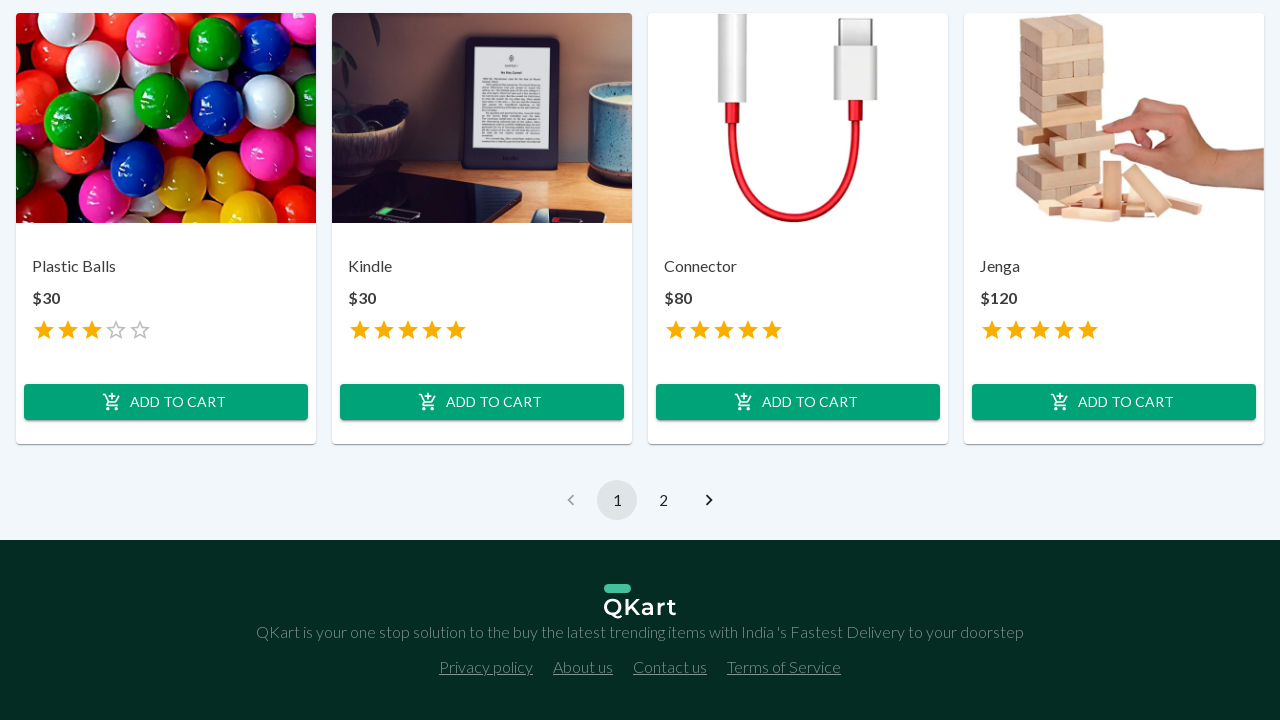

Switched to privacy policy page in new tab
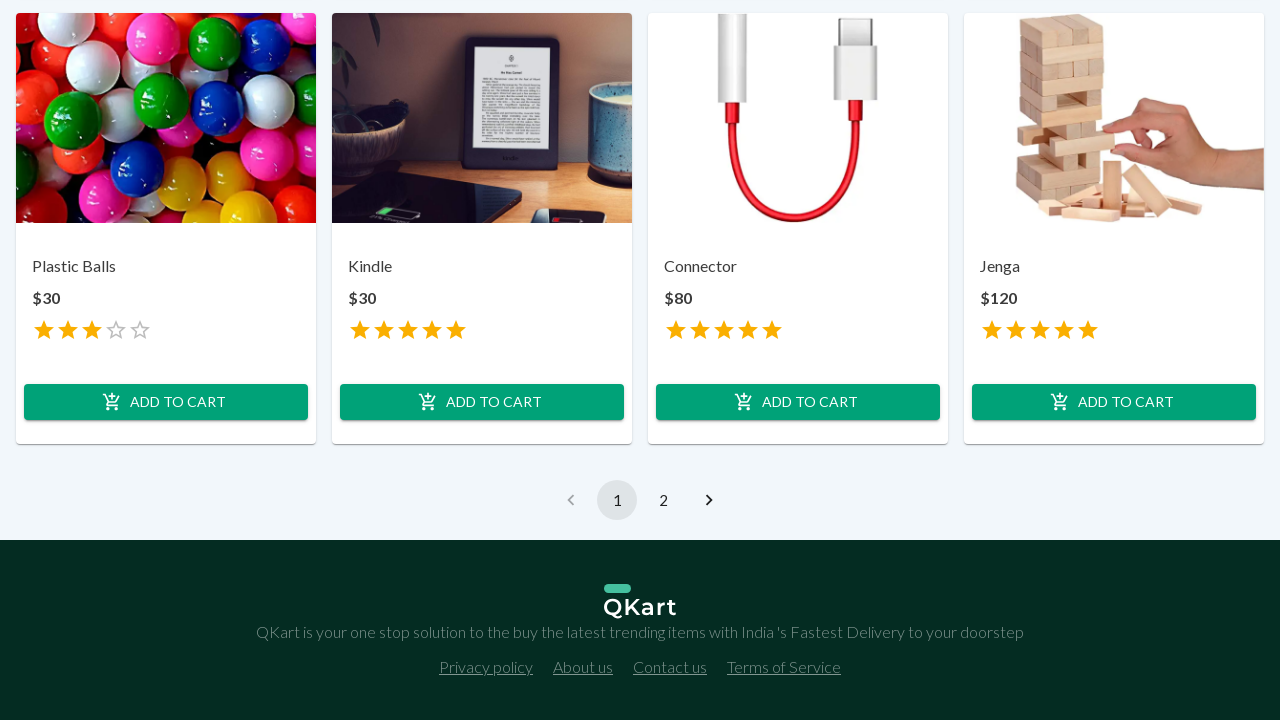

Privacy policy page loaded successfully
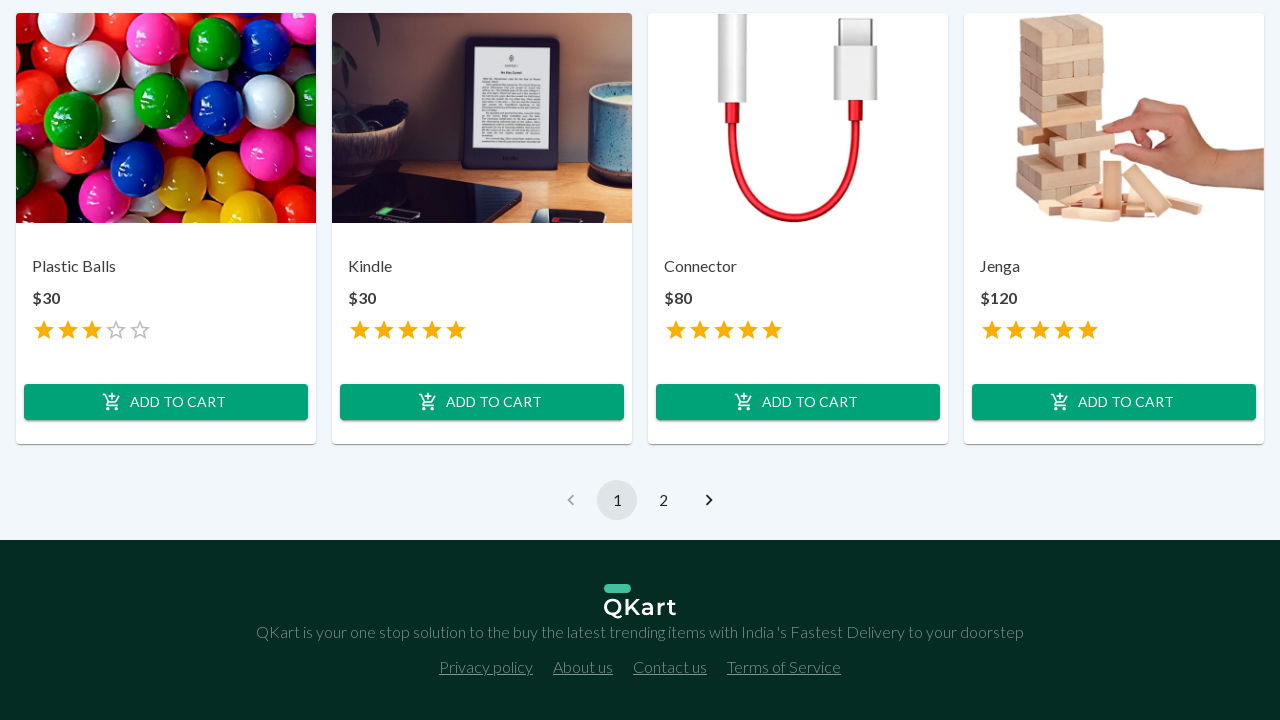

Clicked terms of service link in footer at (784, 667) on xpath=//*[@id='root']/div/div/div[5]/div[2]/p[4]/a
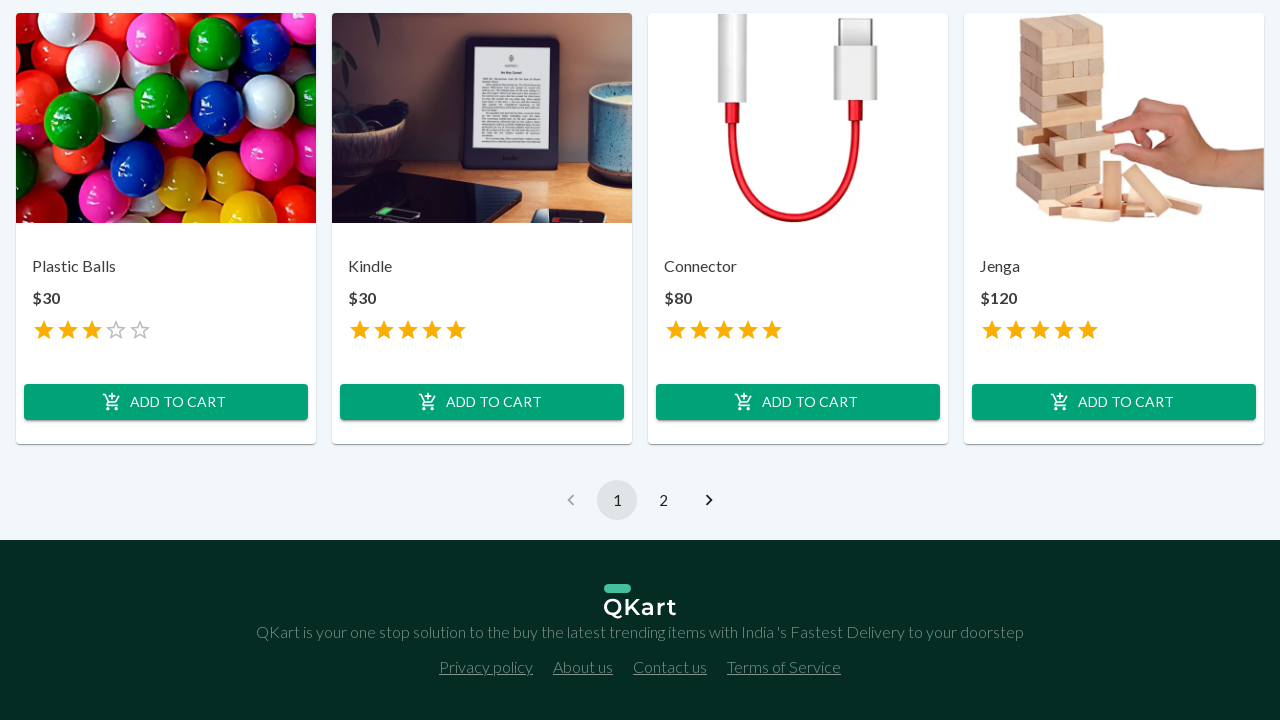

Clicked terms of service link and new tab opened at (784, 667) on xpath=//*[@id='root']/div/div/div[5]/div[2]/p[4]/a
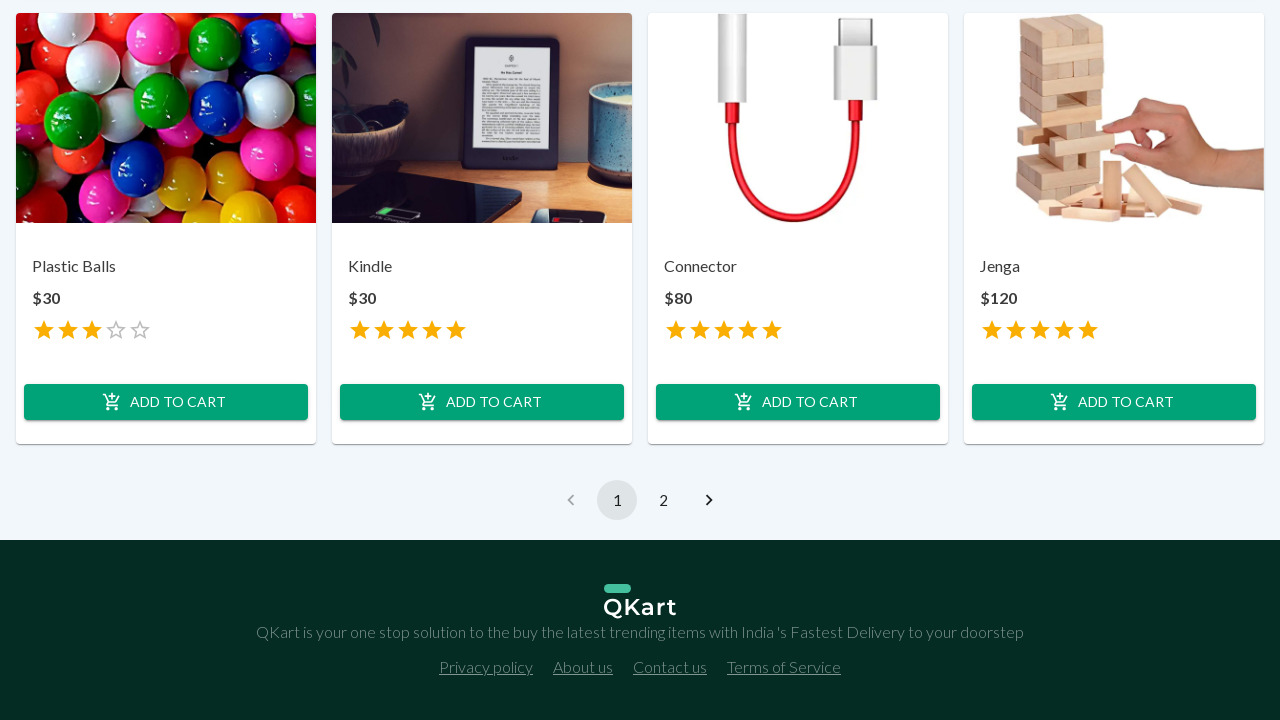

Switched to terms of service page in new tab
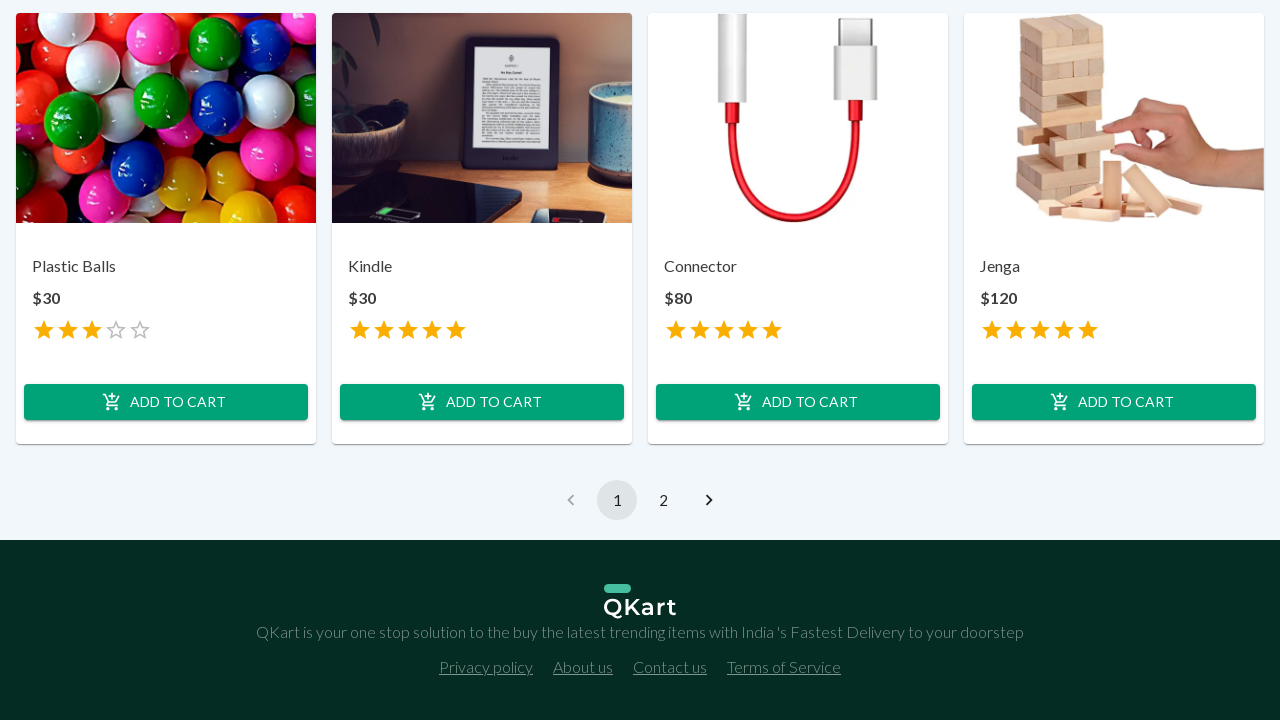

Terms of service page loaded successfully
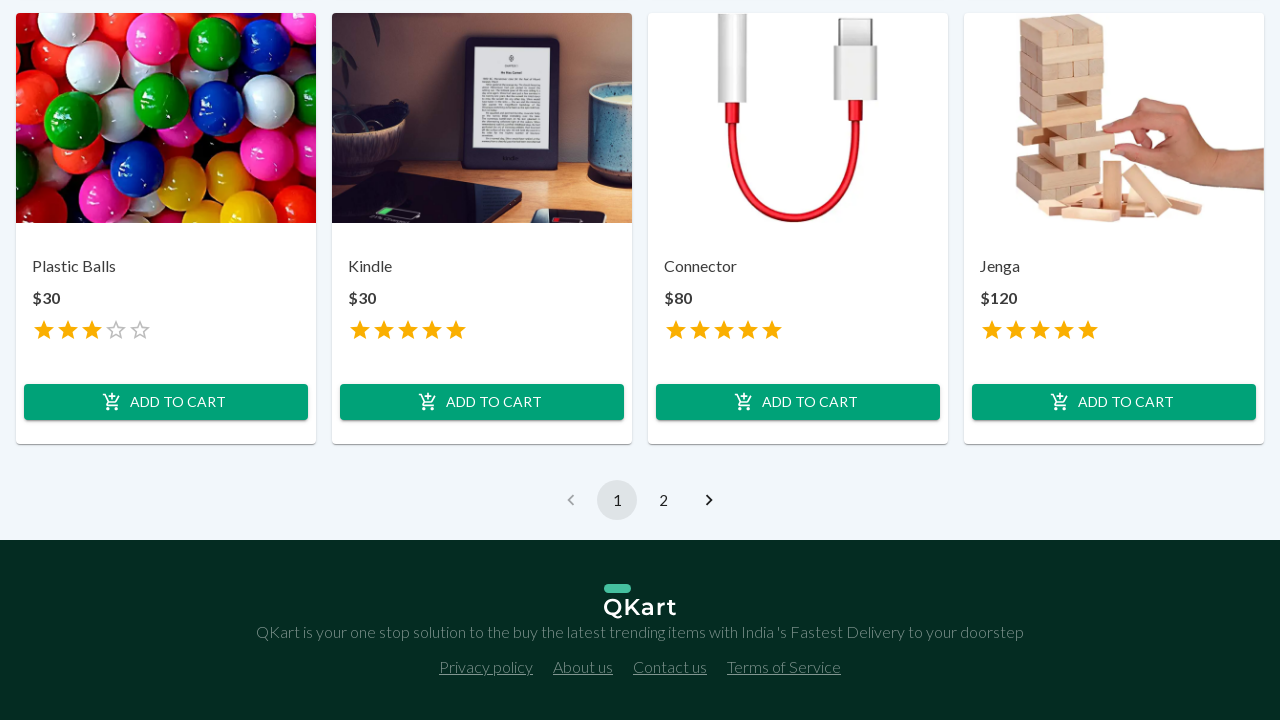

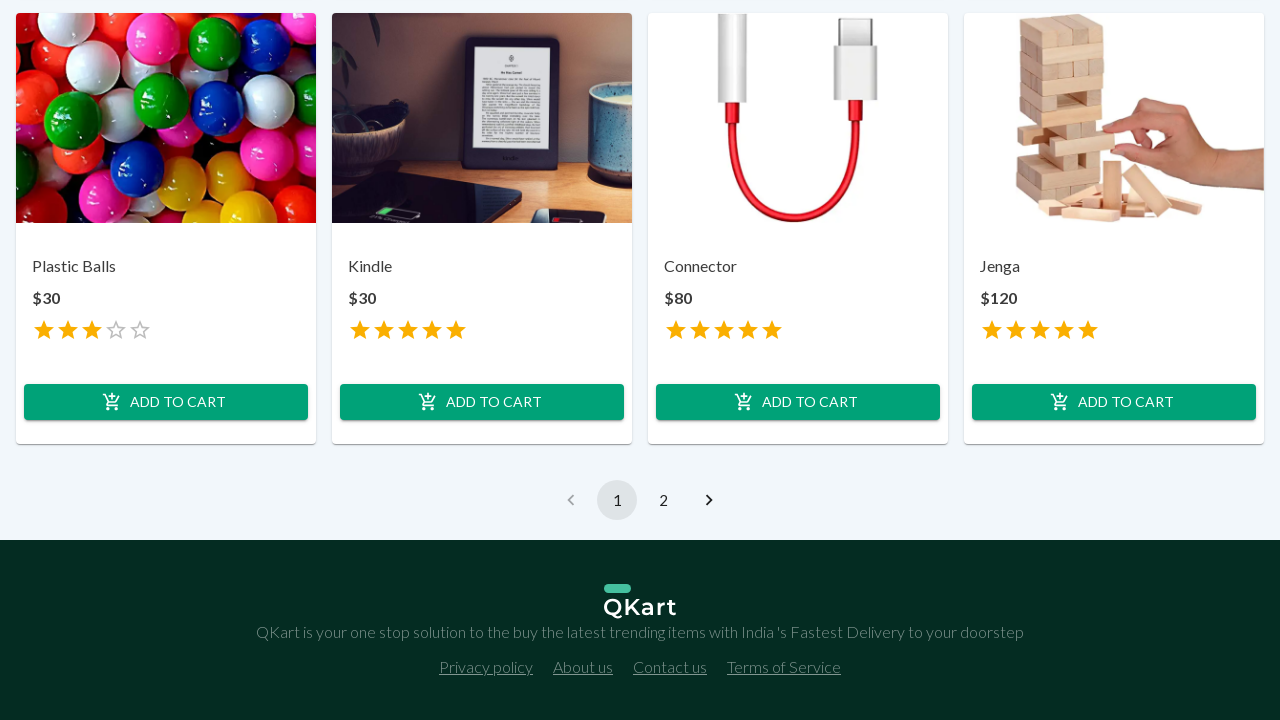